Tests the entry advertisement modal functionality by waiting for the modal to appear, clicking the close button in the modal footer, and verifying the modal is hidden.

Starting URL: https://the-internet.herokuapp.com/entry_ad

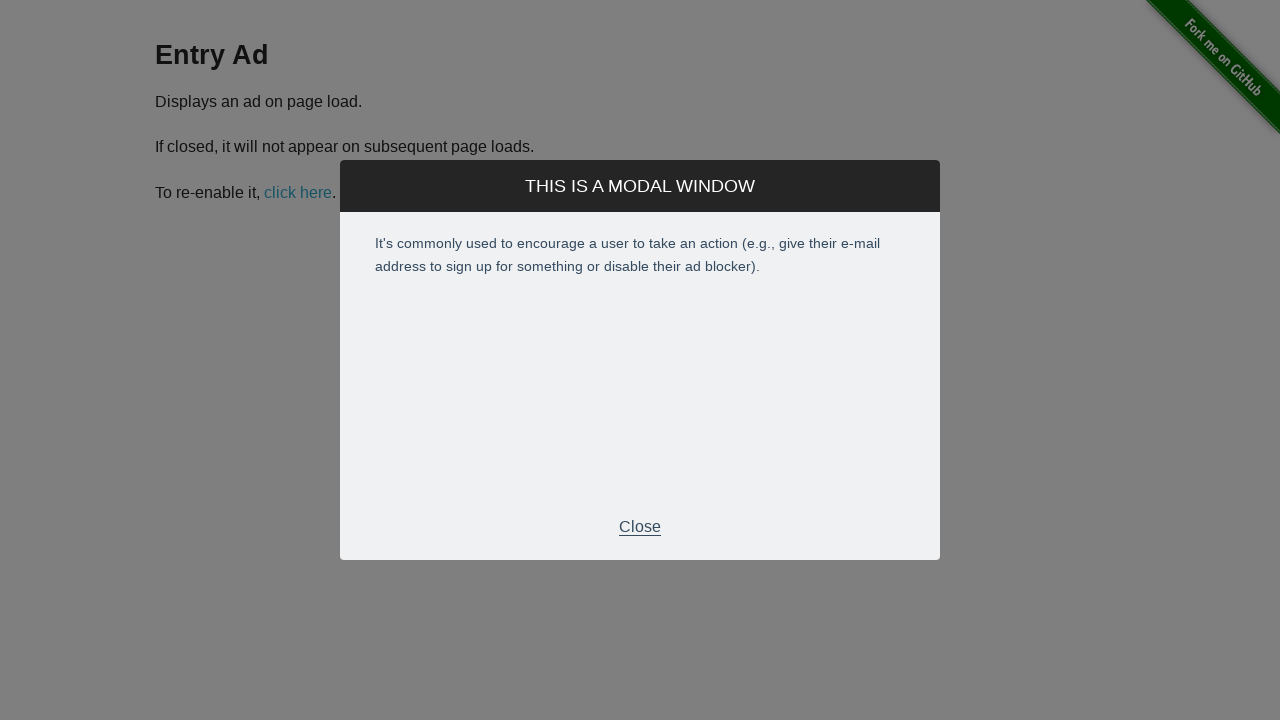

Entry advertisement modal appeared and is visible
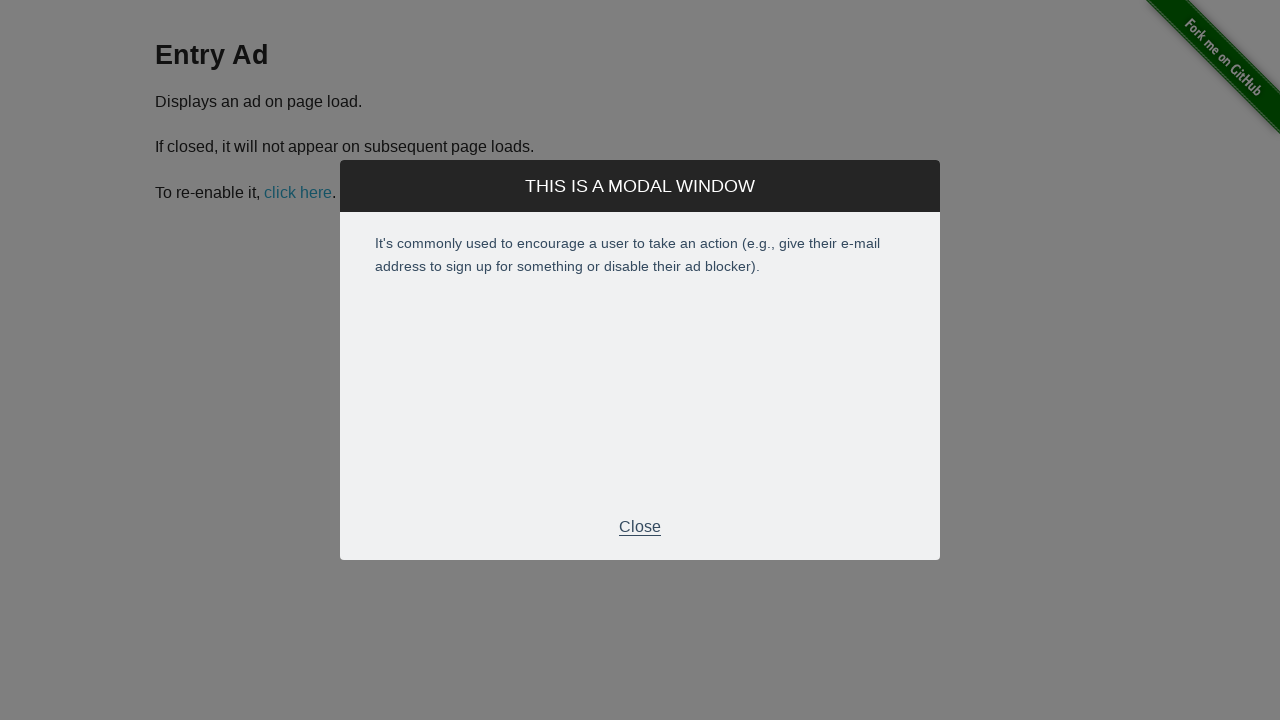

Confirmed modal is displayed with block style
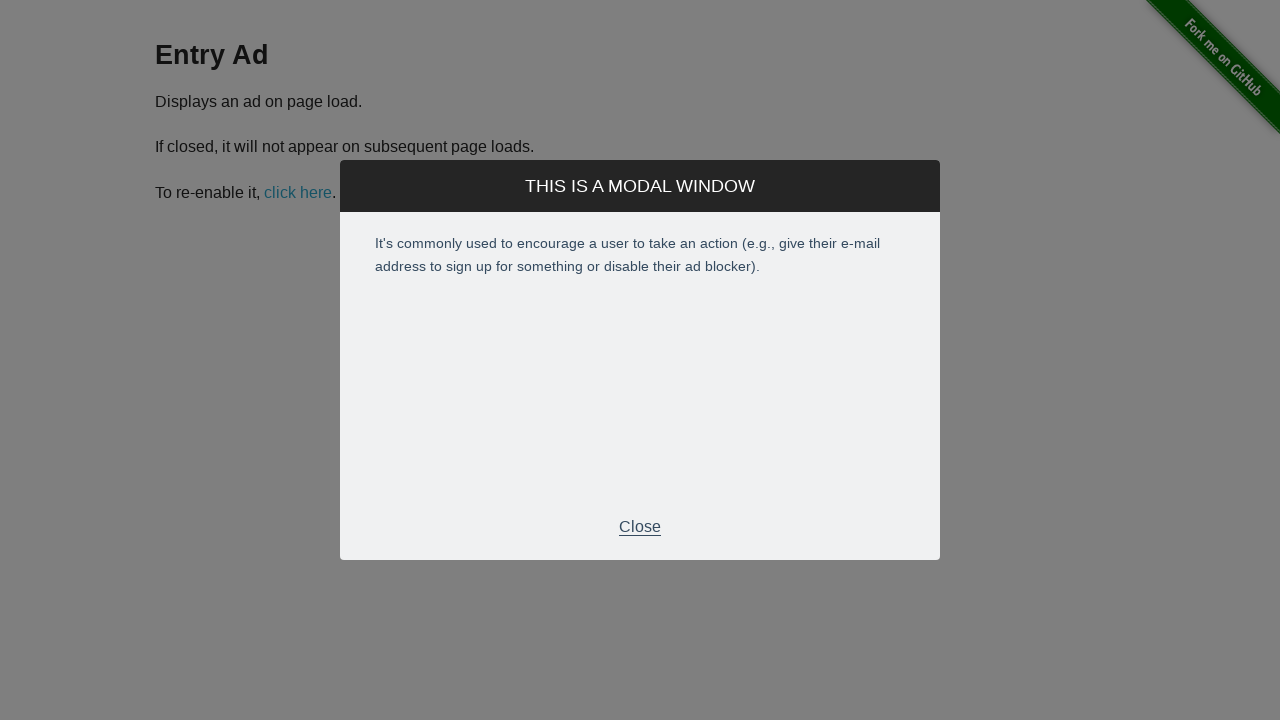

Clicked close button in modal footer at (640, 527) on div.modal-footer p
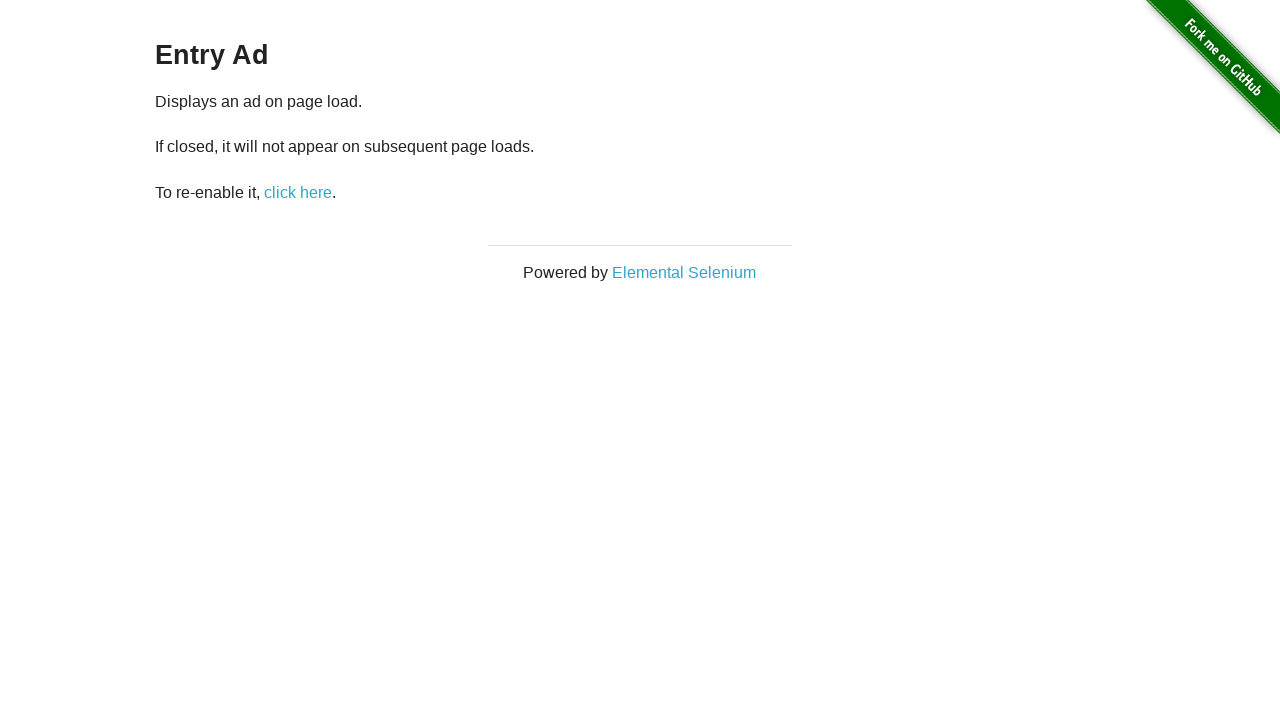

Verified modal is hidden after closing
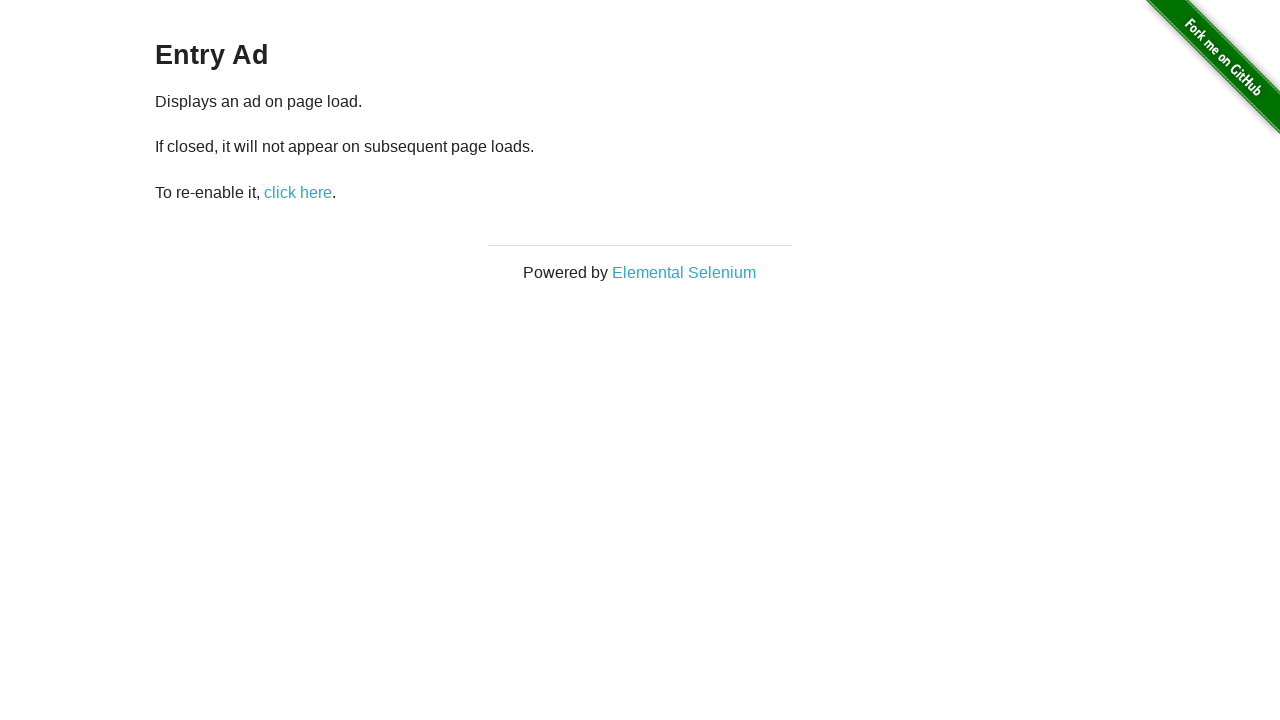

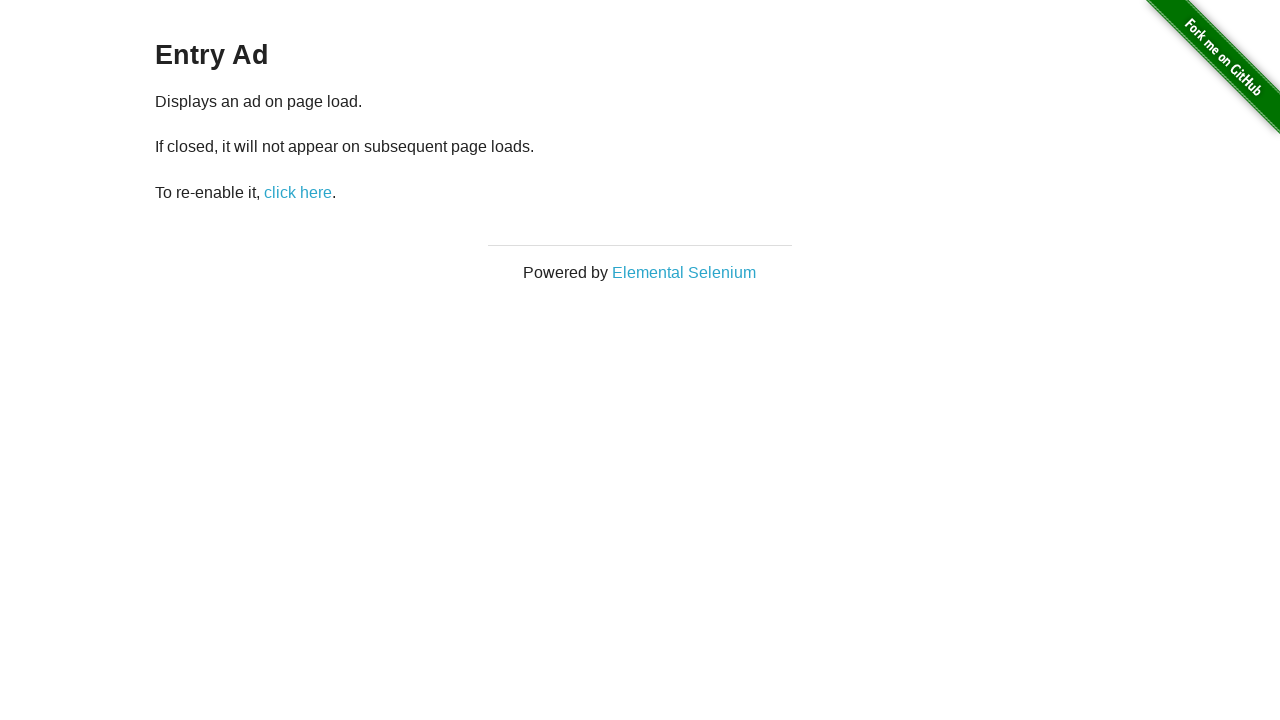